Tests selectable interaction in Grid view by selecting an item

Starting URL: https://demoqa.com/

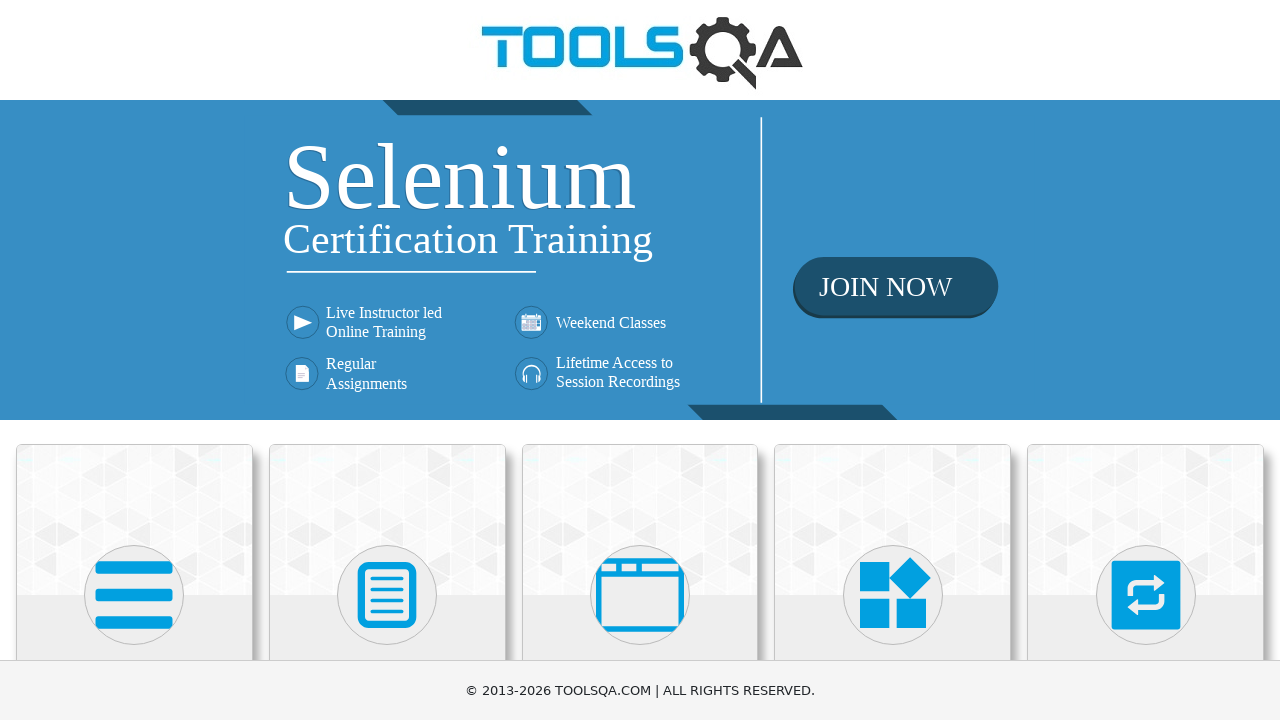

Clicked on Interactions card at (1146, 360) on text=Interactions
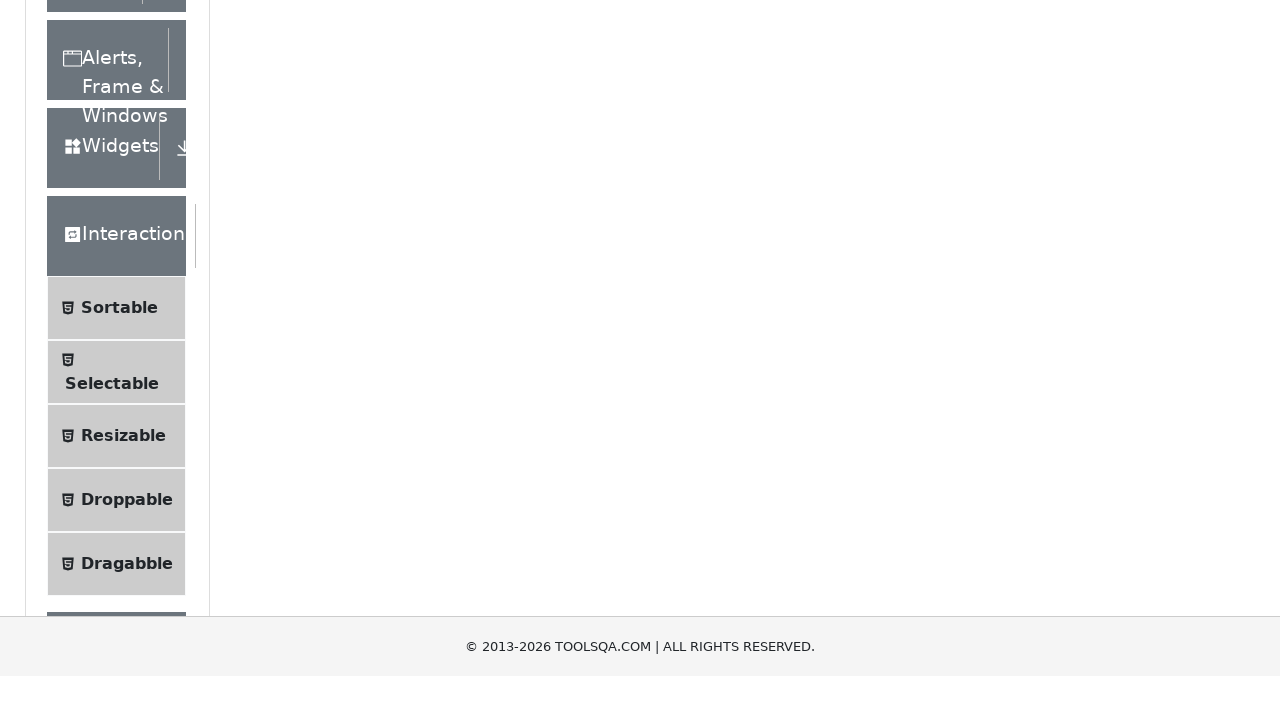

Clicked on Selectable option in the menu at (112, 360) on text=Selectable
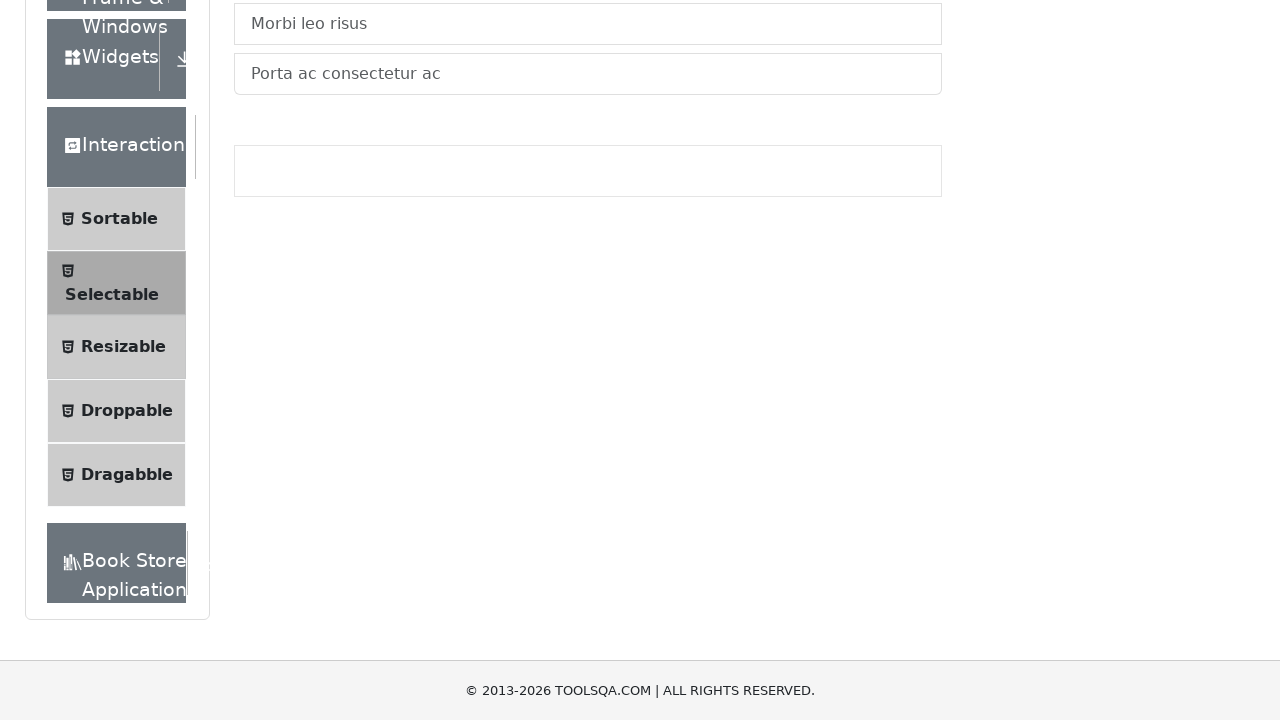

Clicked on the Grid tab at (328, 244) on #demo-tab-grid
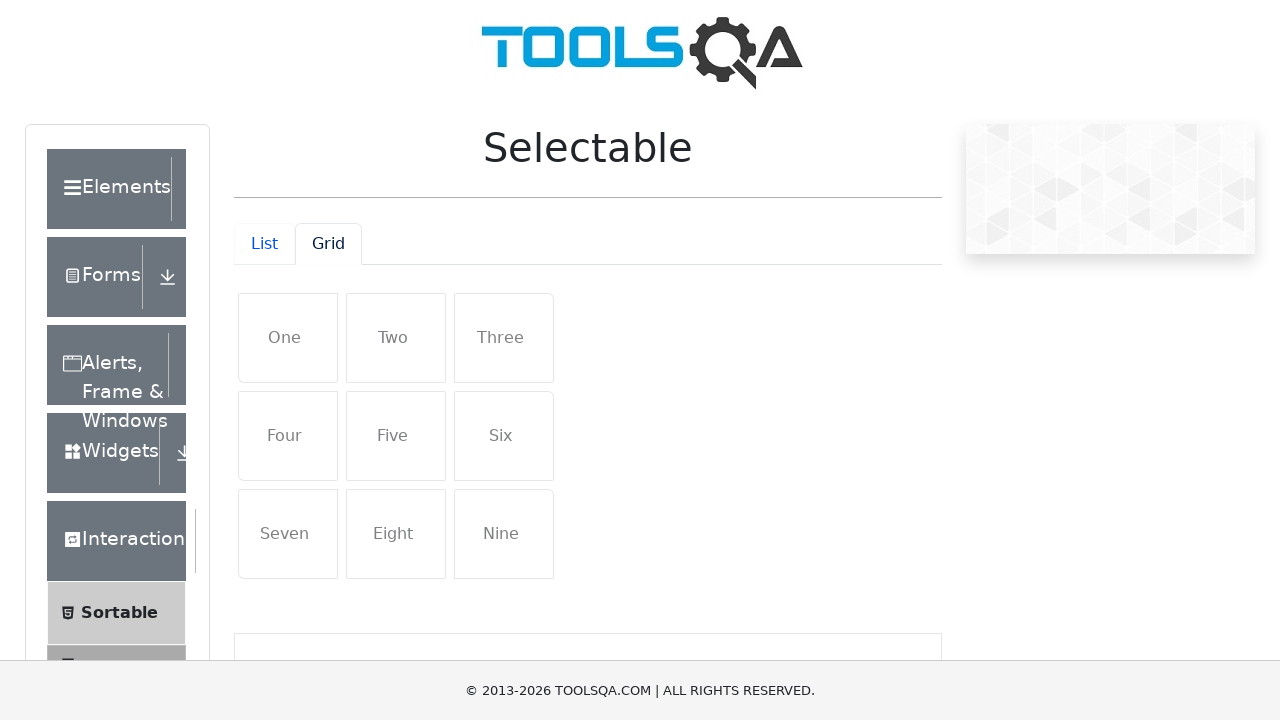

Grid container loaded
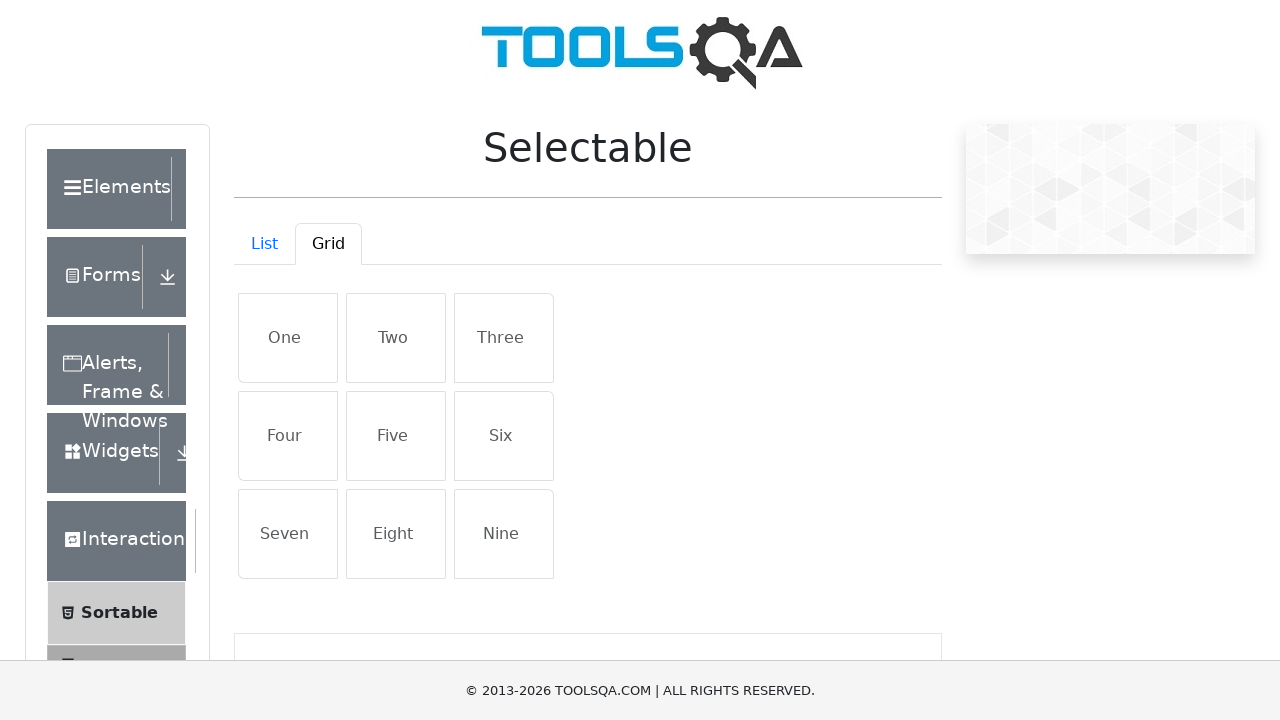

Selected item 'One' in the grid at (288, 338) on #gridContainer >> internal:text="One"i
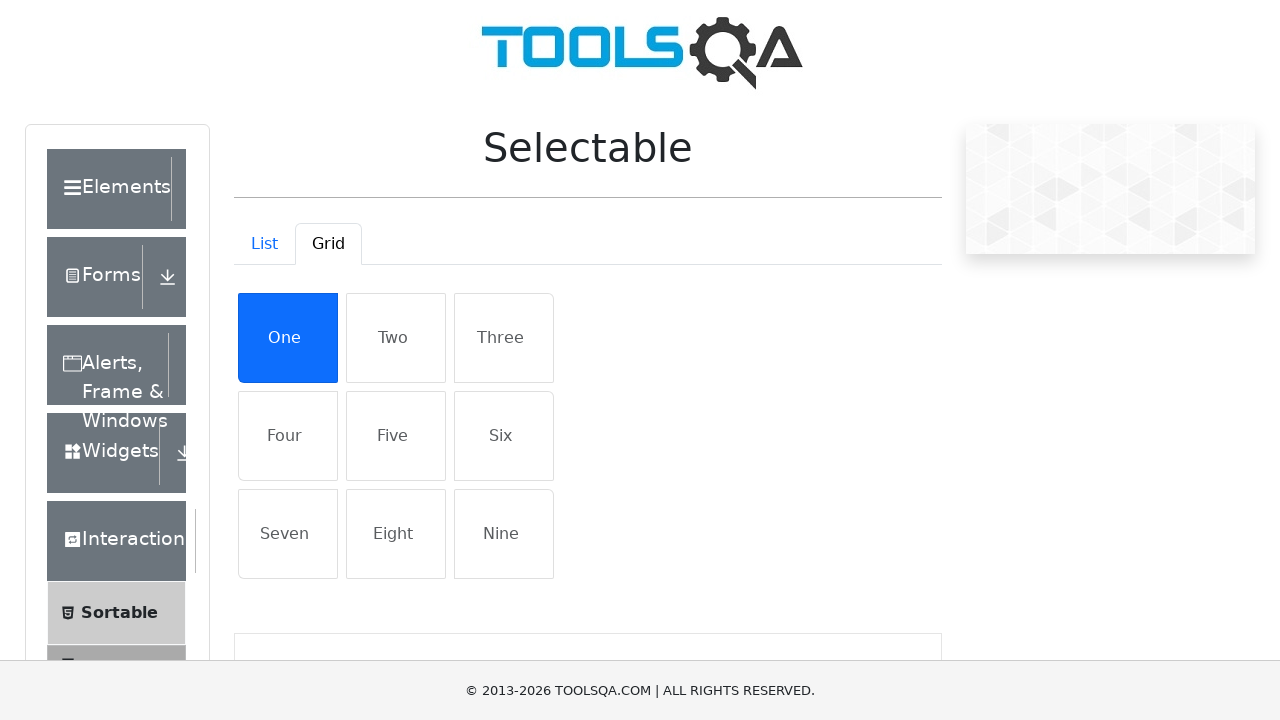

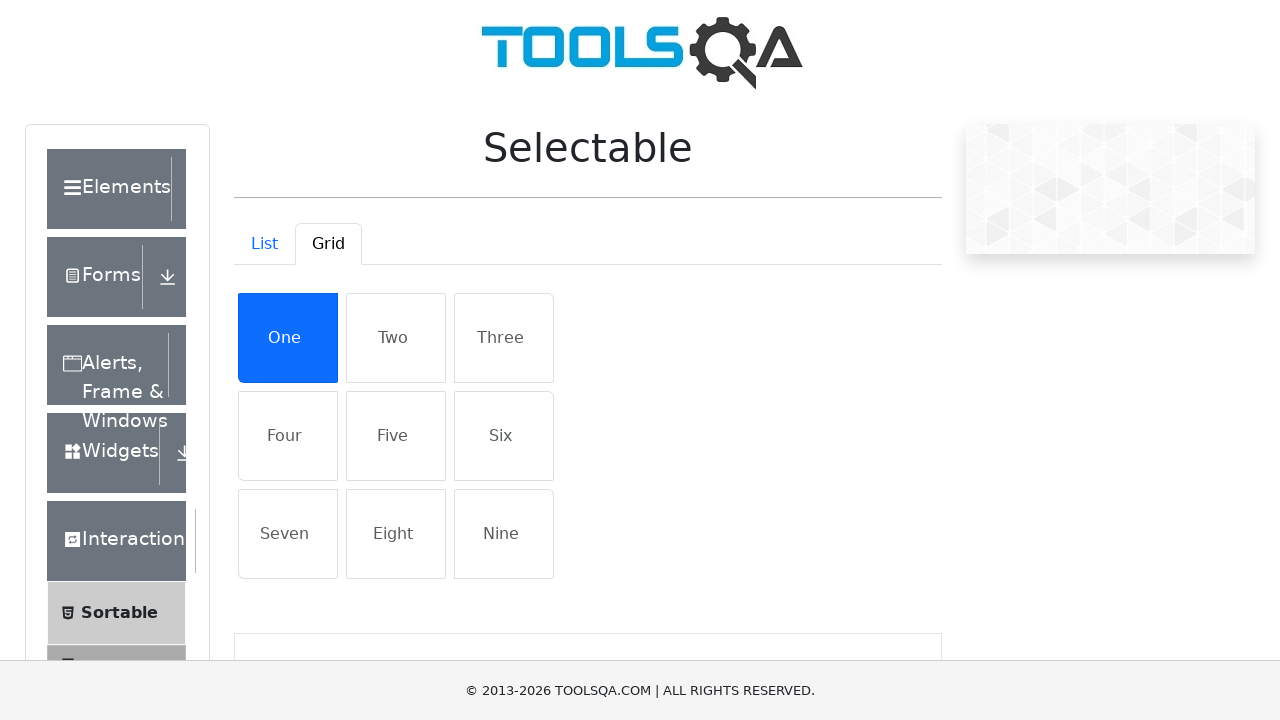